Navigates to the SDET Live website and verifies the page loads by checking the title is present

Starting URL: https://sdet.live

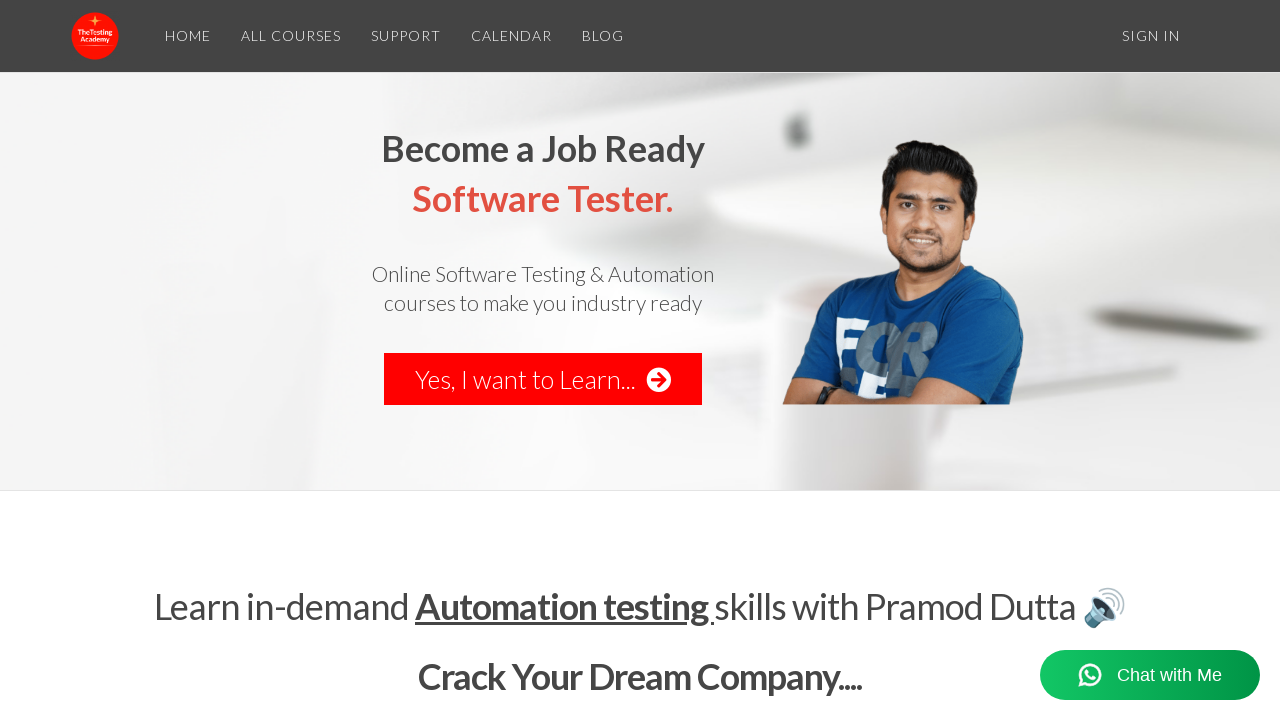

Navigated to https://sdet.live
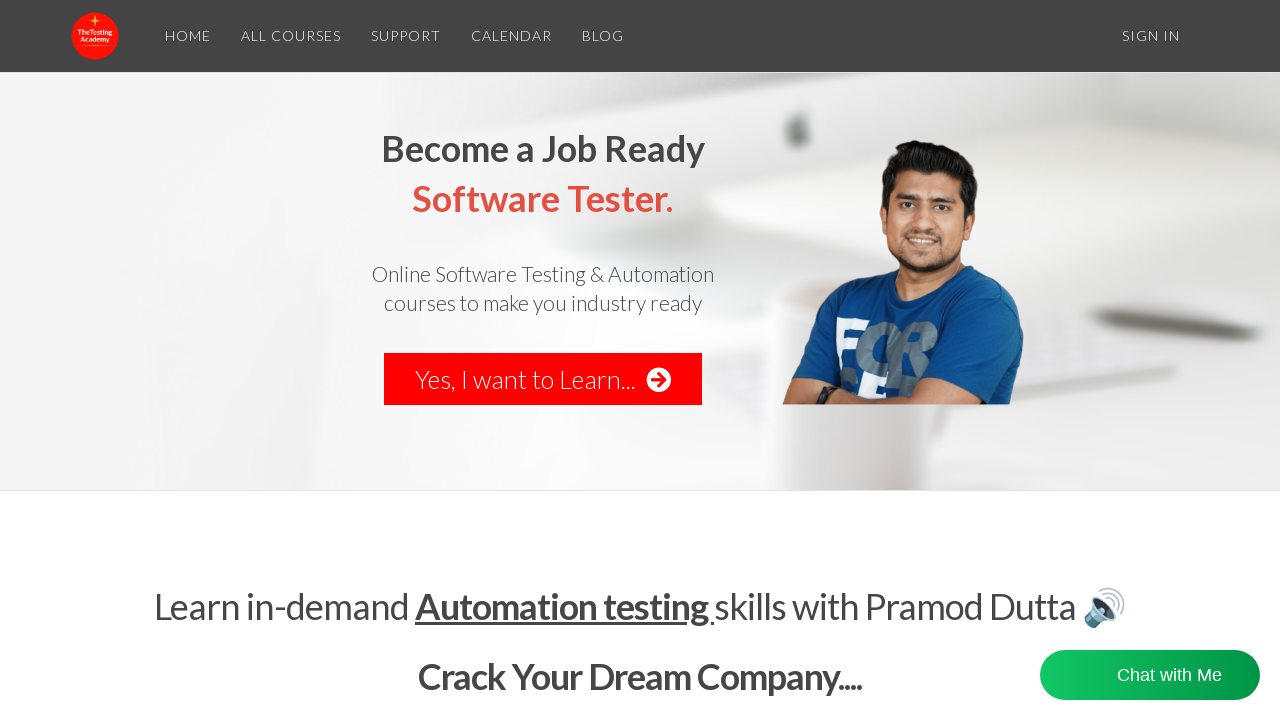

Page reached domcontentloaded state
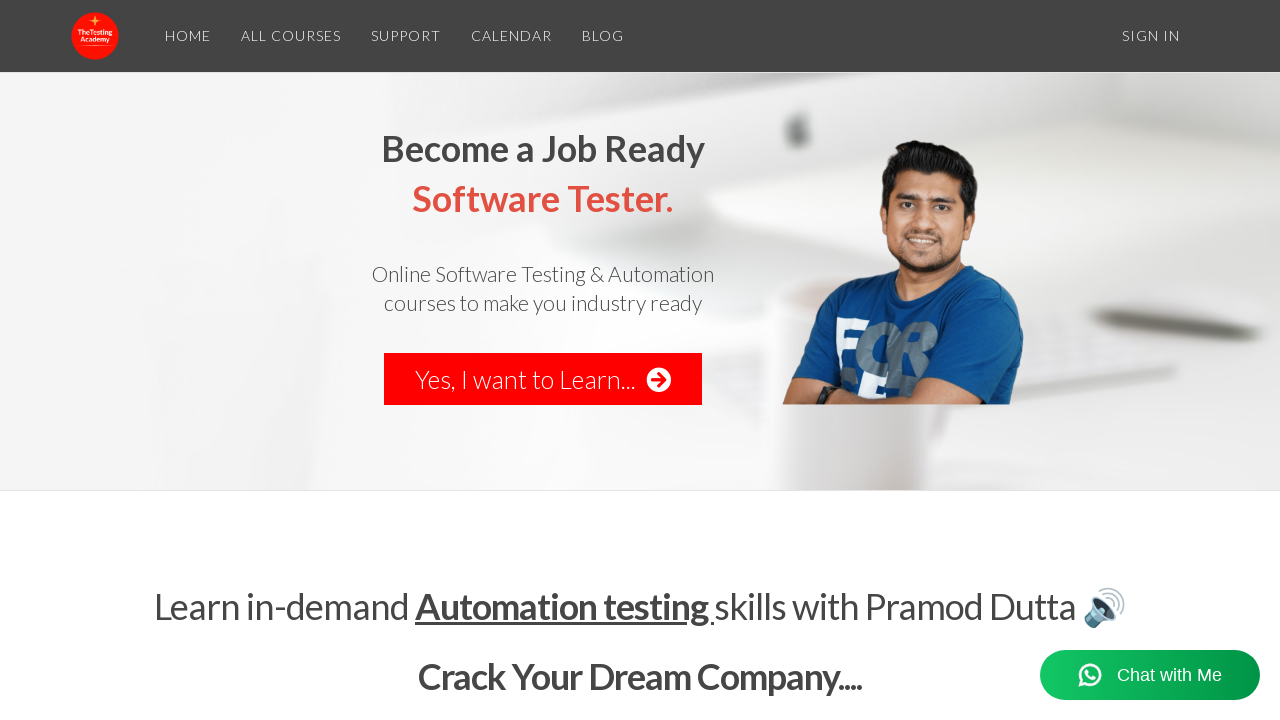

Retrieved page title: 'Learn Software Testing &amp; Test Automation'
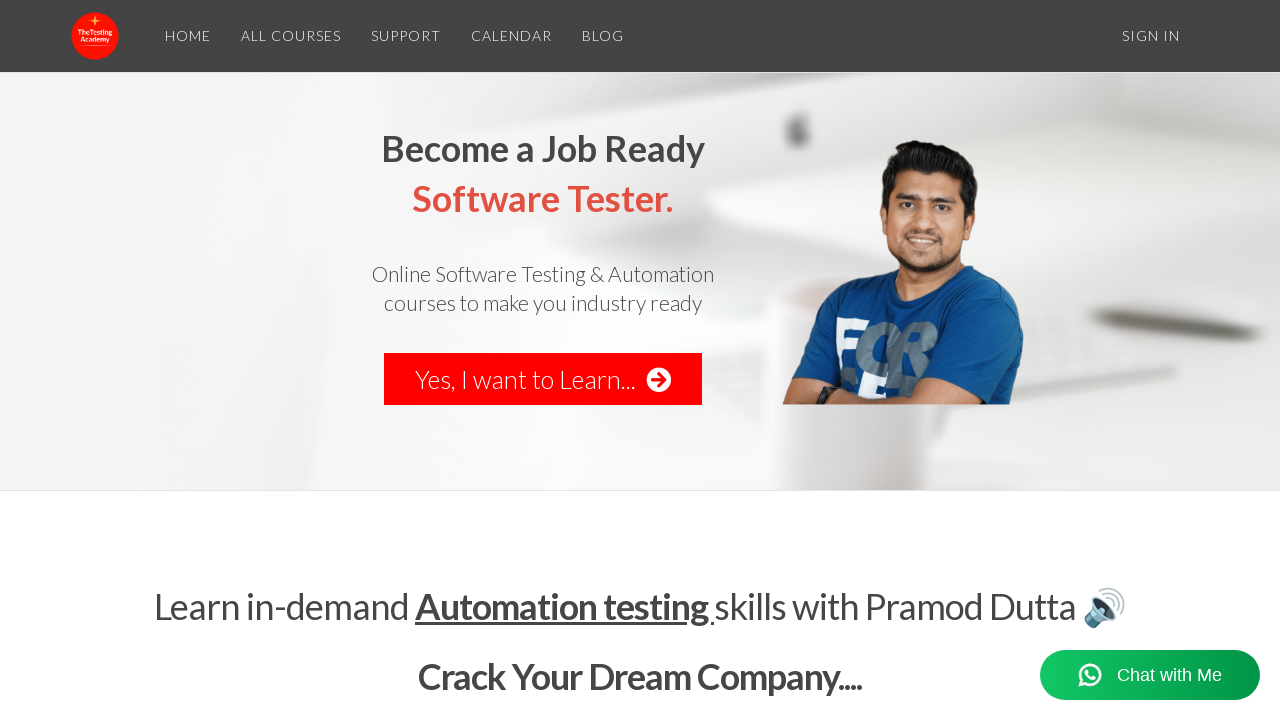

Verified page title is present and not empty
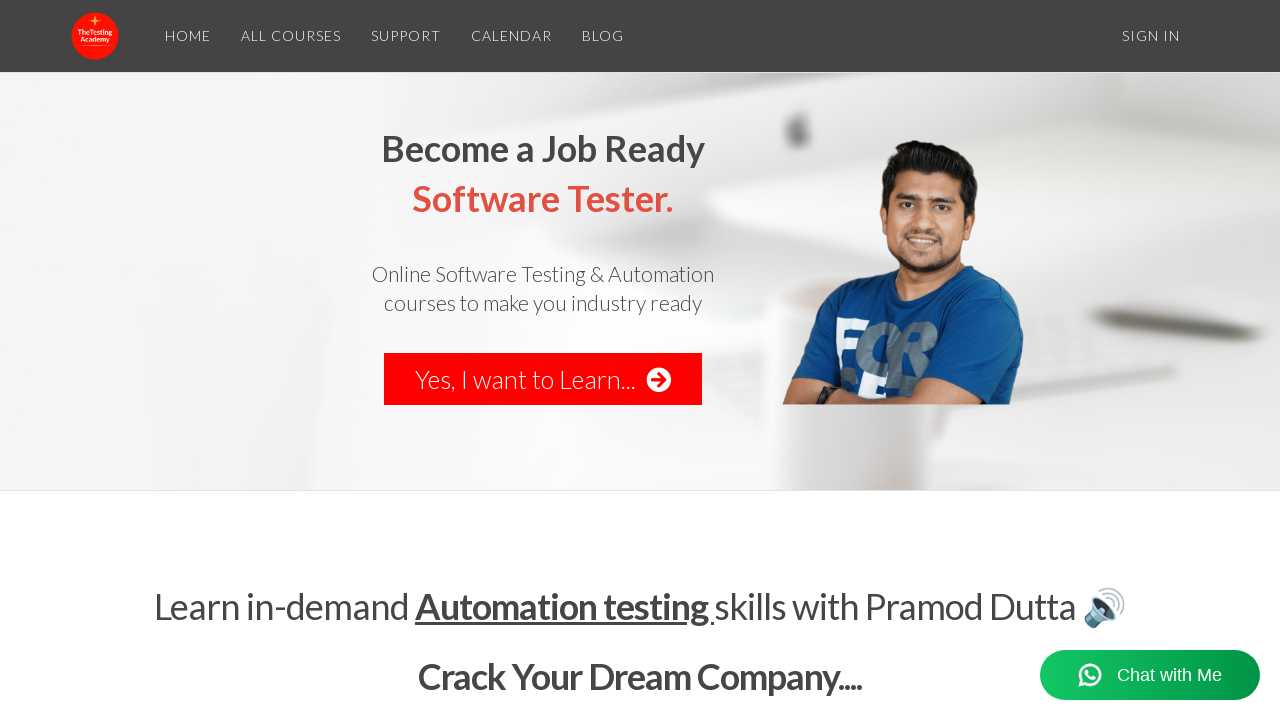

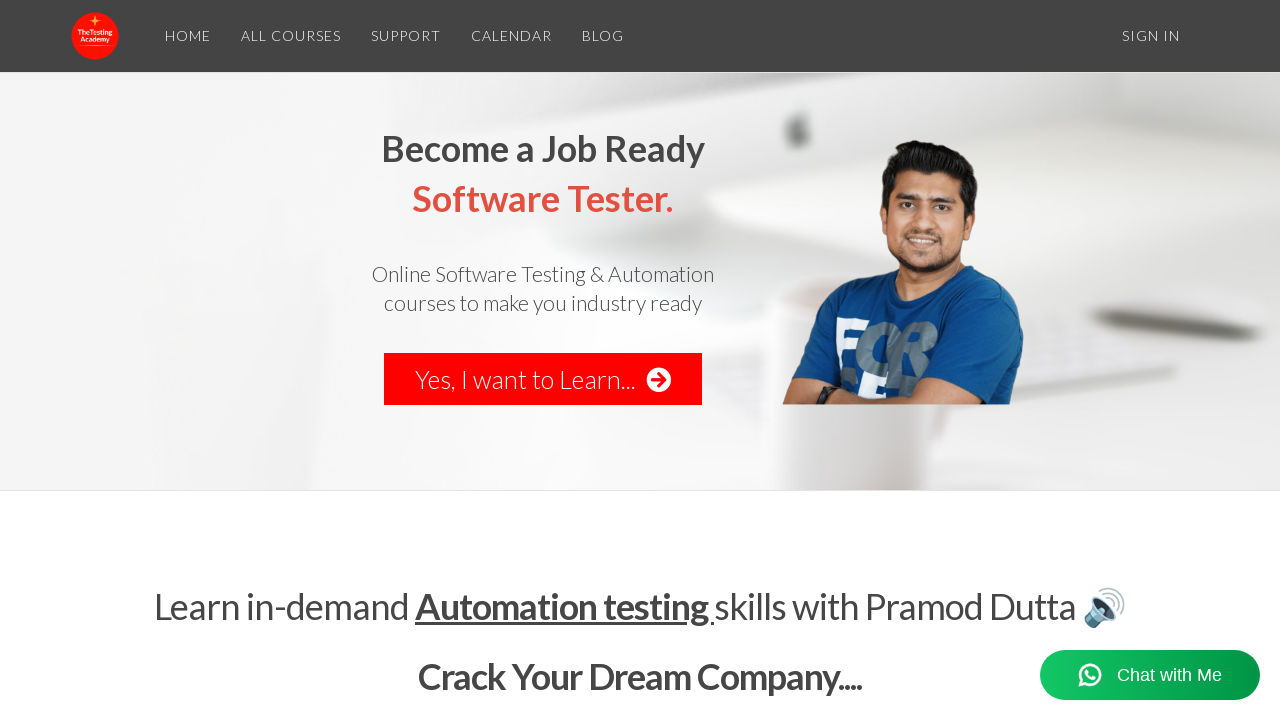